Tests that checkbox and label are hidden when editing a todo item

Starting URL: https://demo.playwright.dev/todomvc

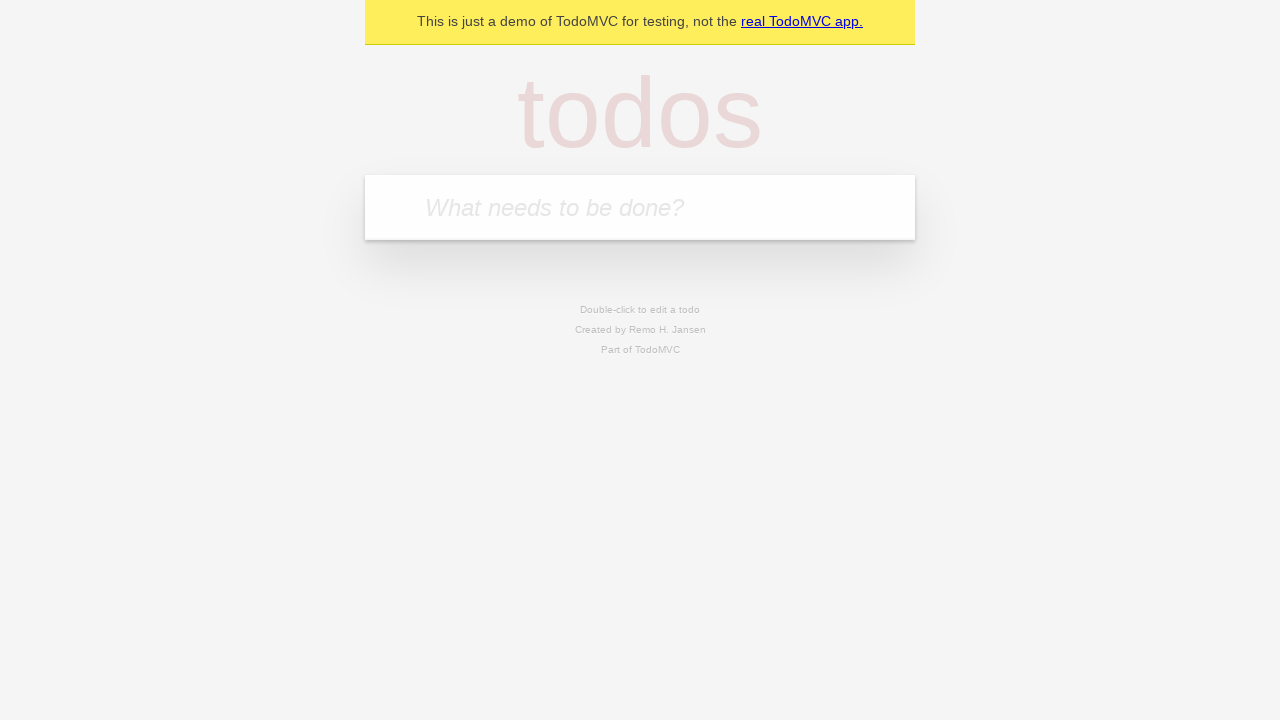

Filled todo input with 'buy some cheese' on internal:attr=[placeholder="What needs to be done?"i]
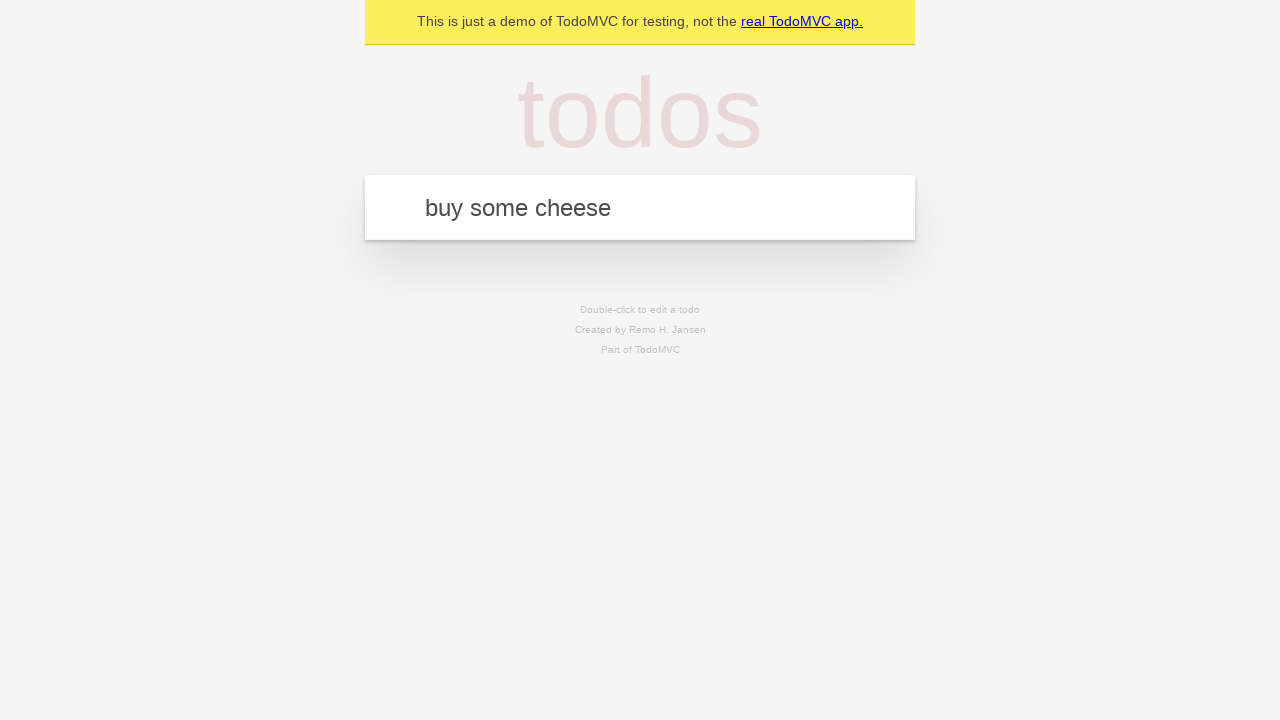

Pressed Enter to create todo 'buy some cheese' on internal:attr=[placeholder="What needs to be done?"i]
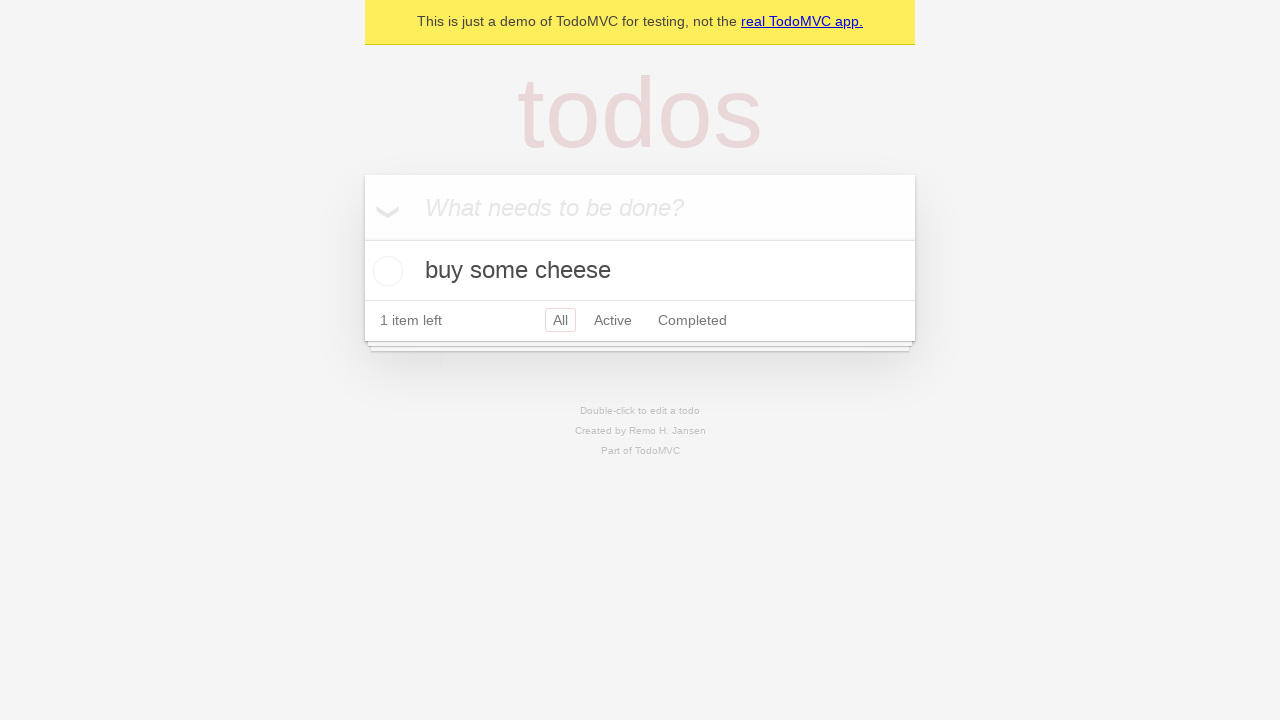

Filled todo input with 'feed the cat' on internal:attr=[placeholder="What needs to be done?"i]
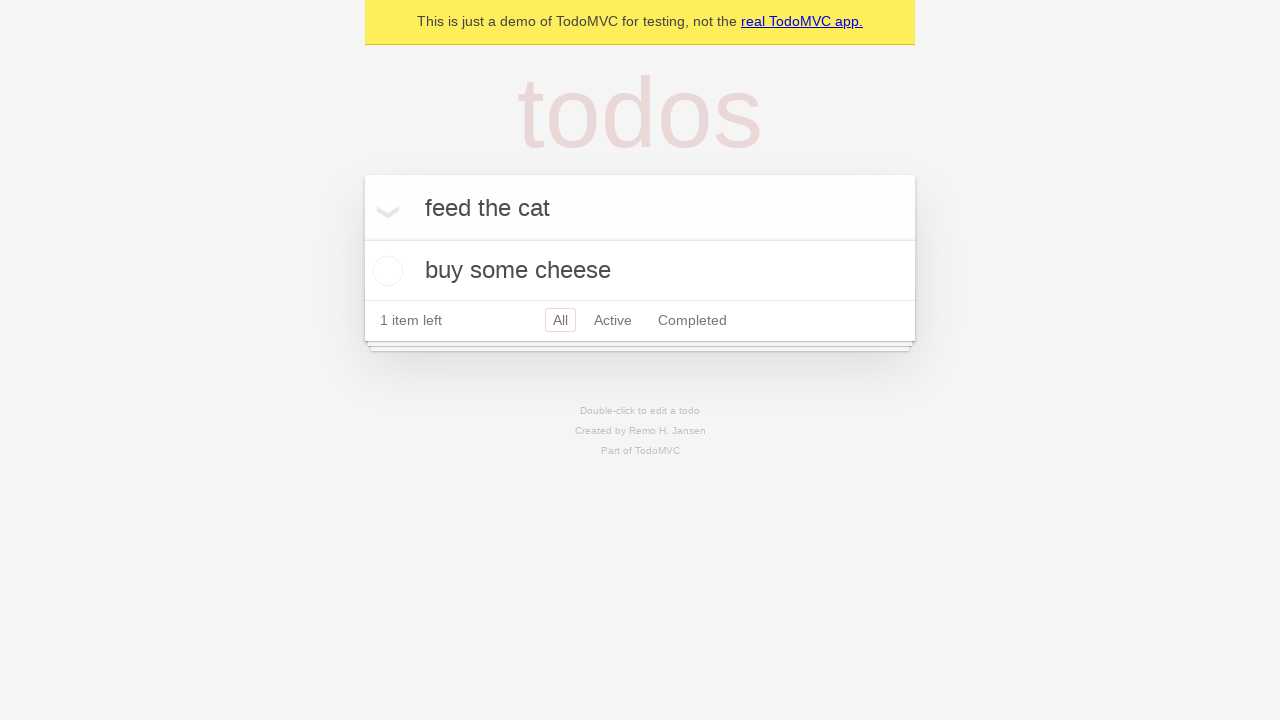

Pressed Enter to create todo 'feed the cat' on internal:attr=[placeholder="What needs to be done?"i]
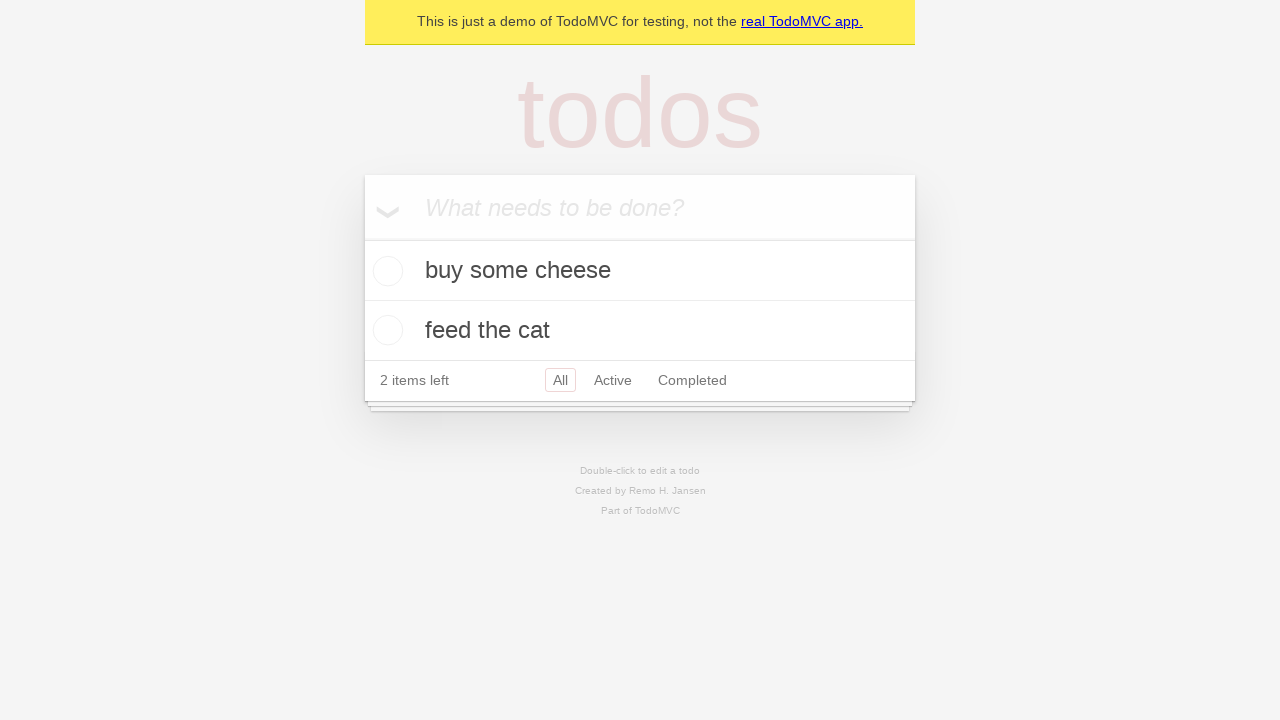

Filled todo input with 'book a doctors appointment' on internal:attr=[placeholder="What needs to be done?"i]
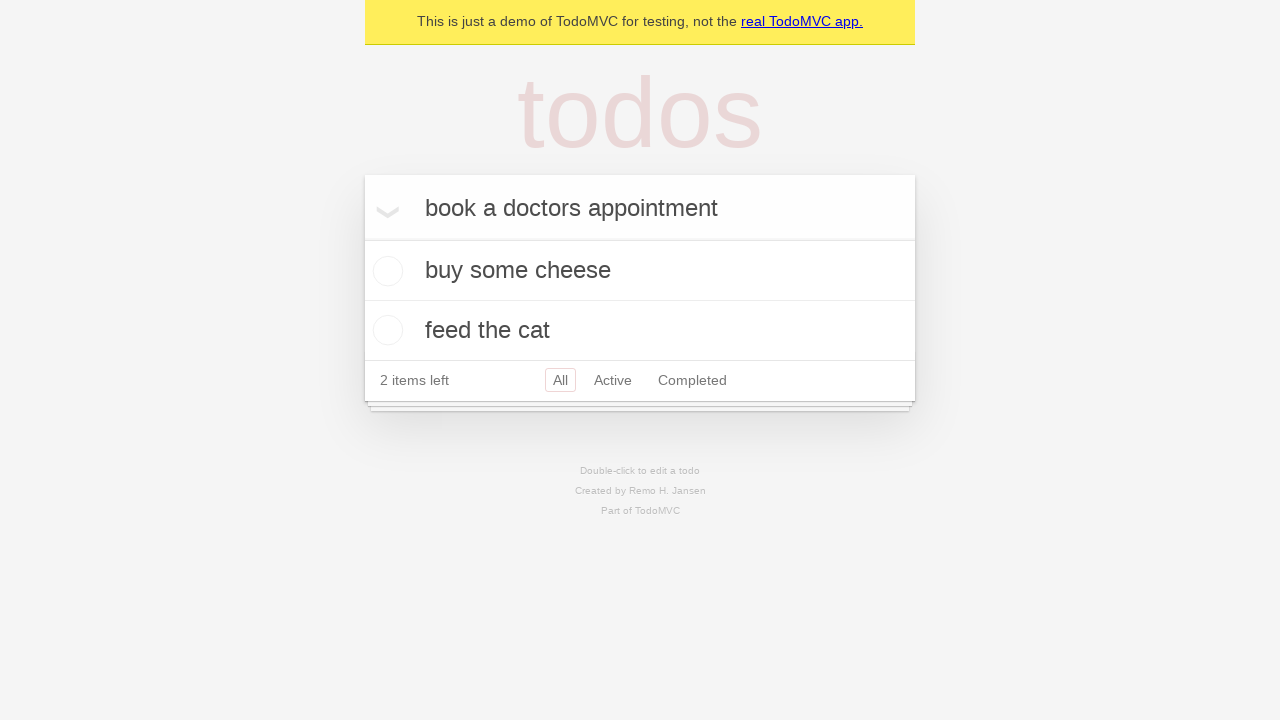

Pressed Enter to create todo 'book a doctors appointment' on internal:attr=[placeholder="What needs to be done?"i]
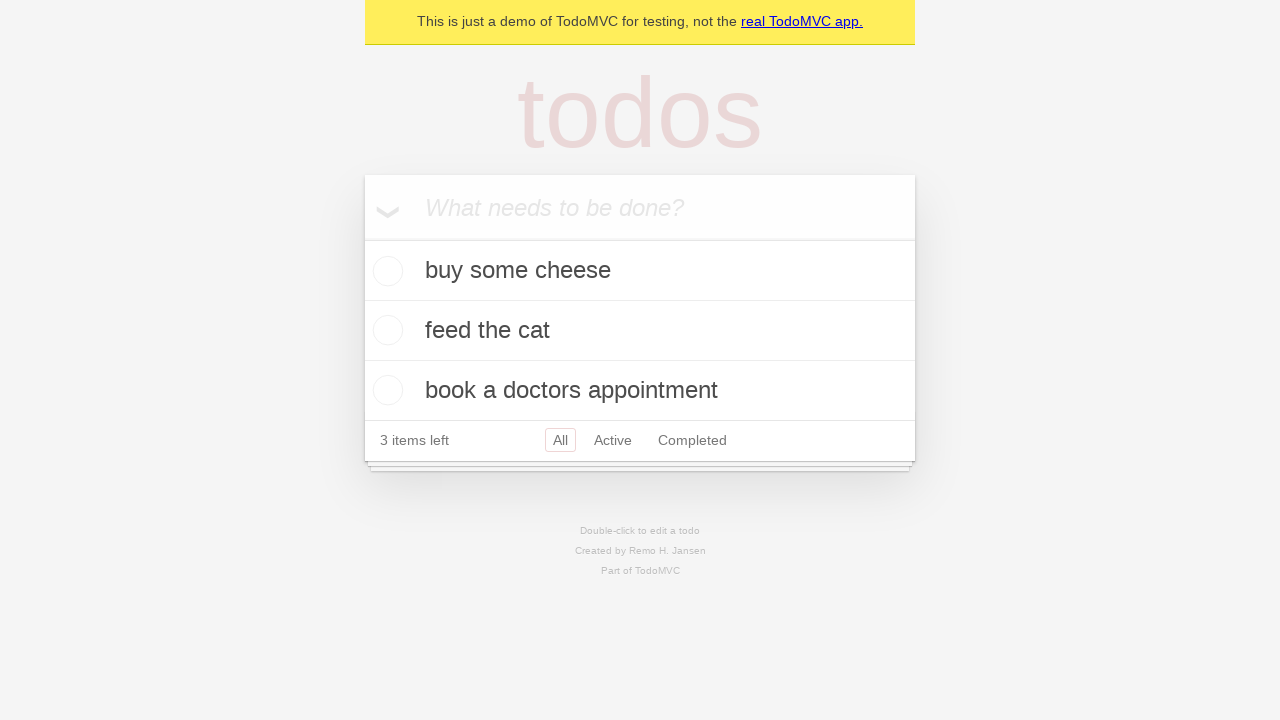

Double-clicked second todo item to enter edit mode at (640, 331) on internal:testid=[data-testid="todo-item"s] >> nth=1
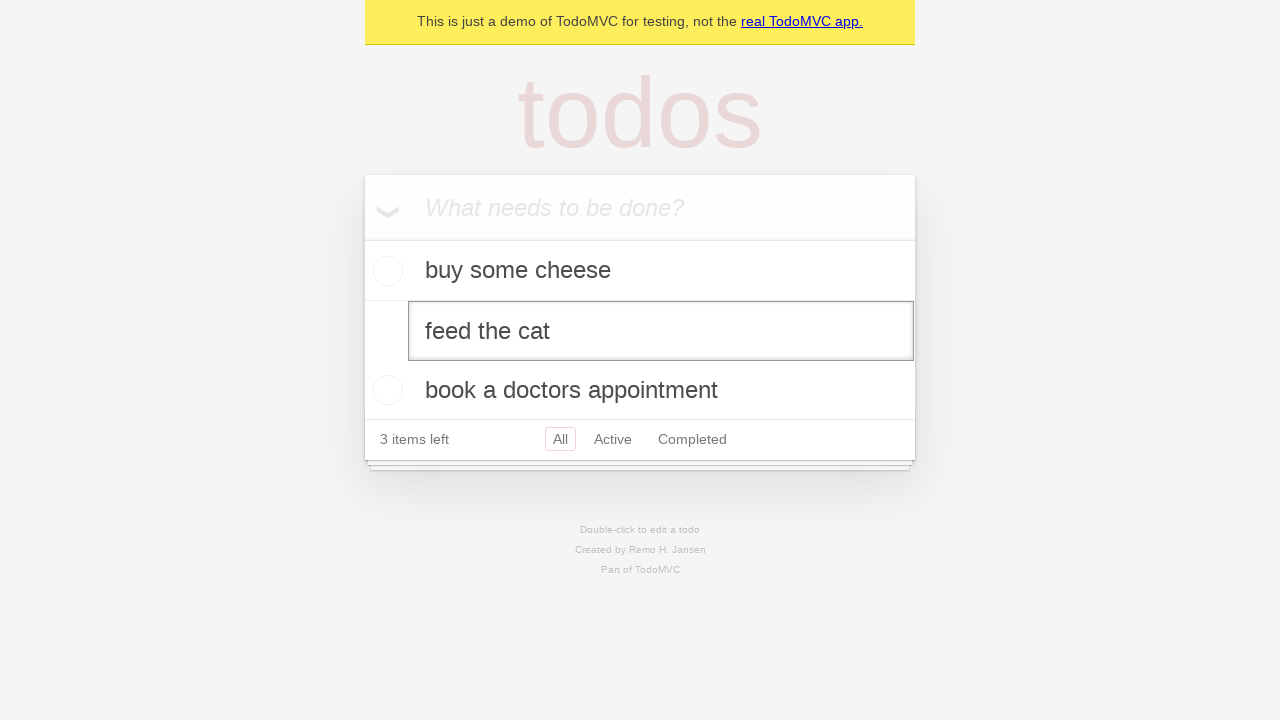

Verified checkbox is not visible in edit mode
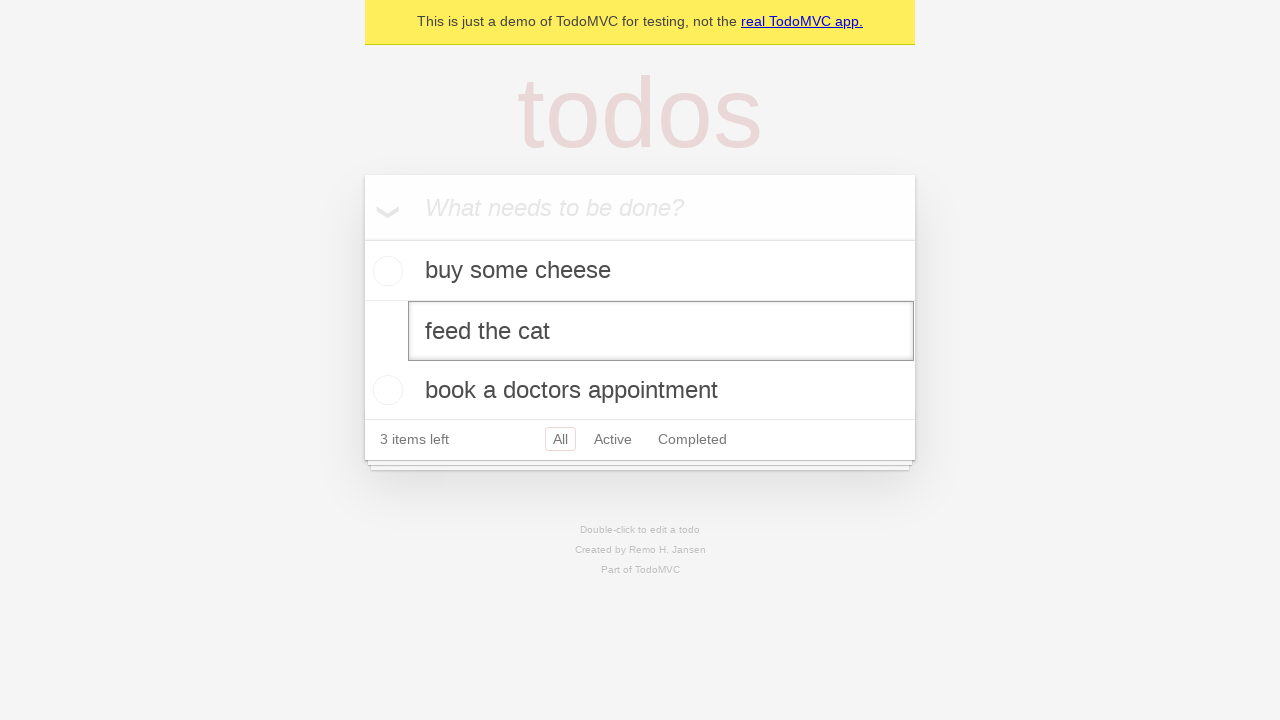

Verified label text 'feed the cat' is not visible in edit mode
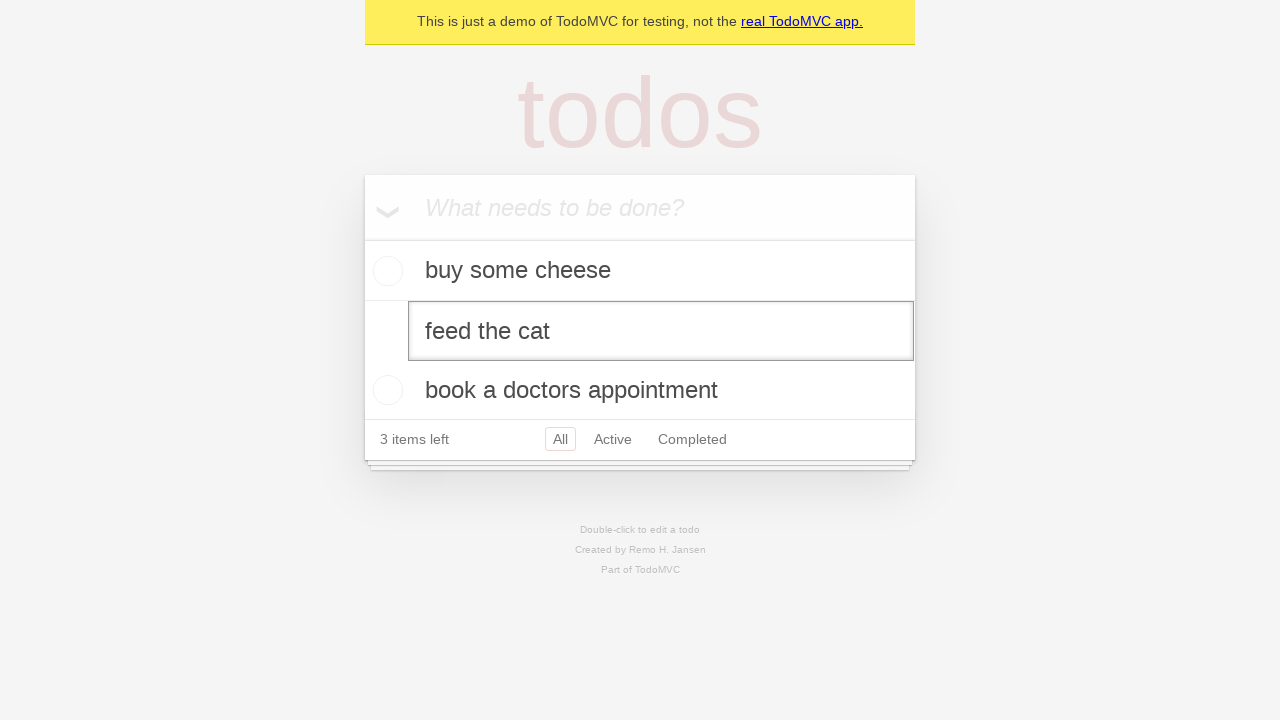

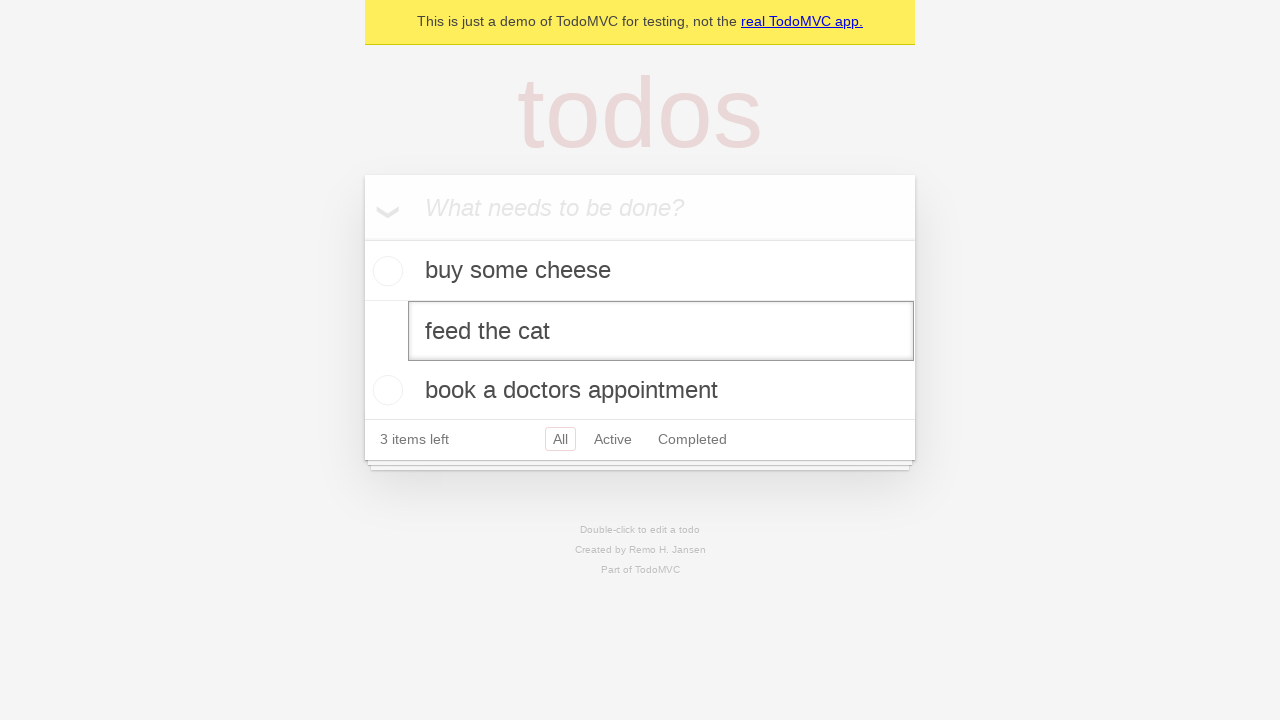